Tests selecting paste expiration time (10 Minutes) from the expiration dropdown on Pastebin

Starting URL: https://pastebin.com

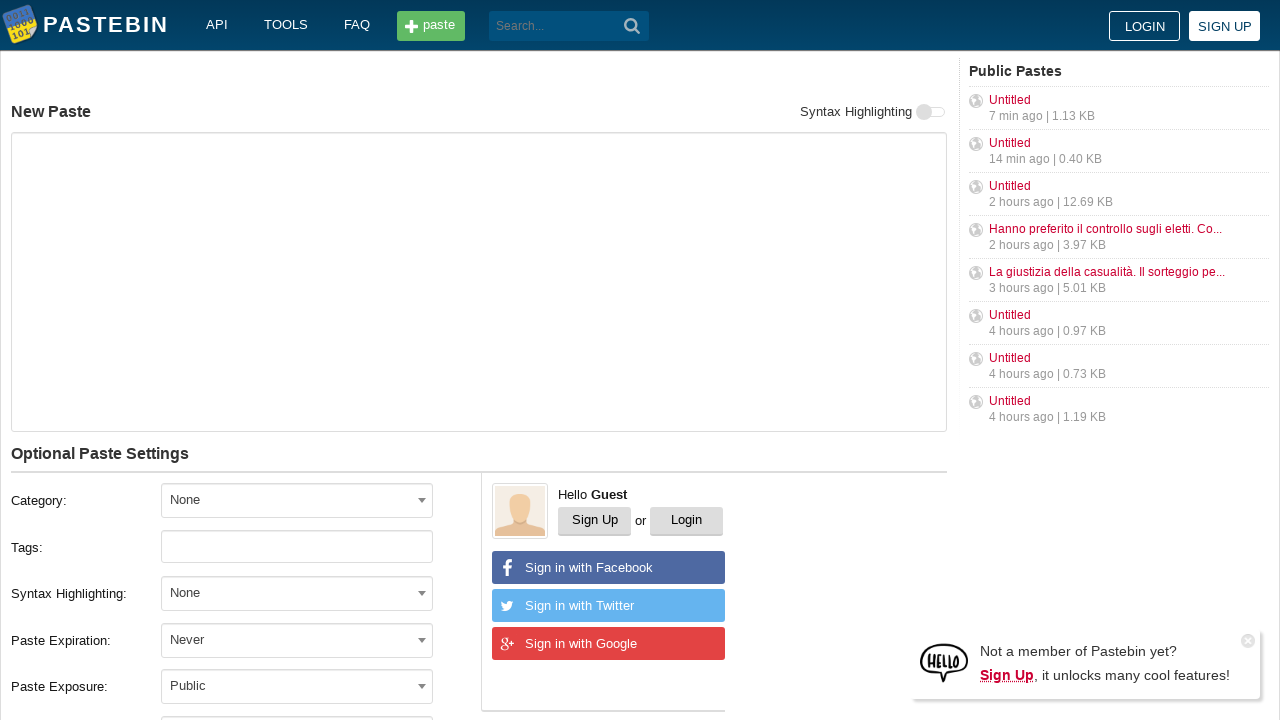

Clicked on the paste expiration dropdown at (297, 640) on span#select2-postform-expiration-container
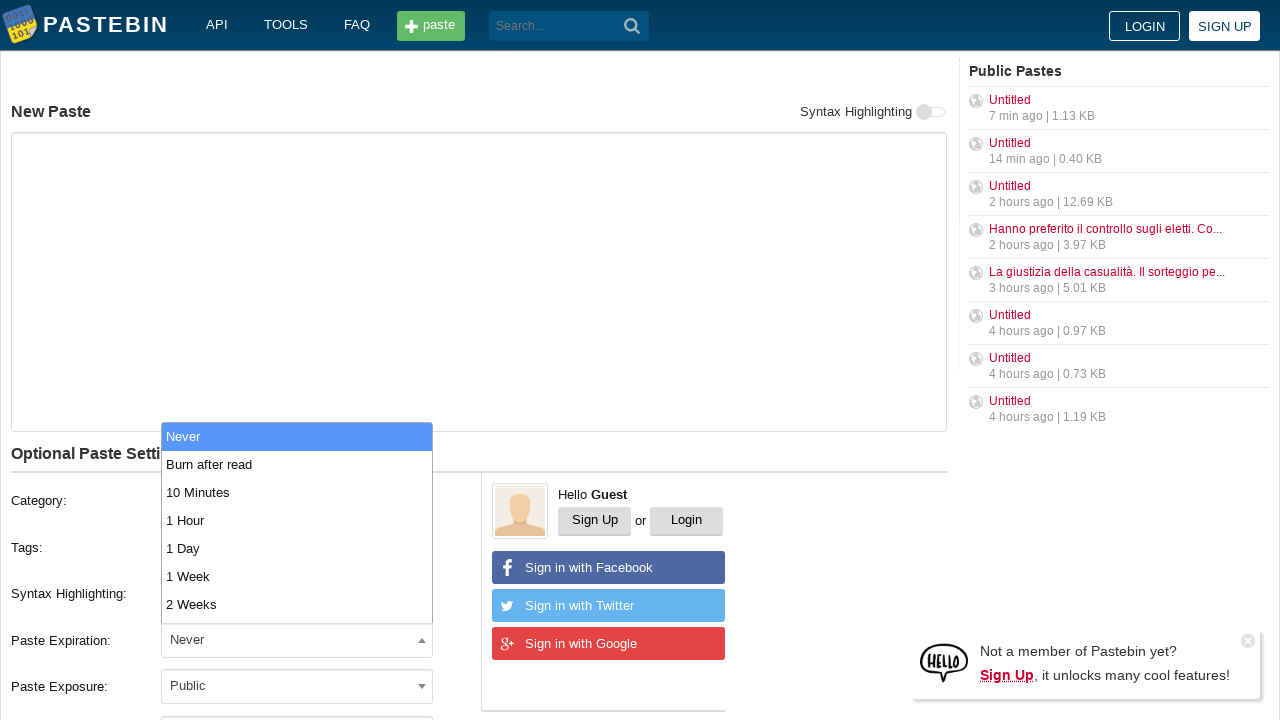

Selected '10 Minutes' from the expiration dropdown at (297, 492) on li.select2-results__option:has-text('10 Minutes')
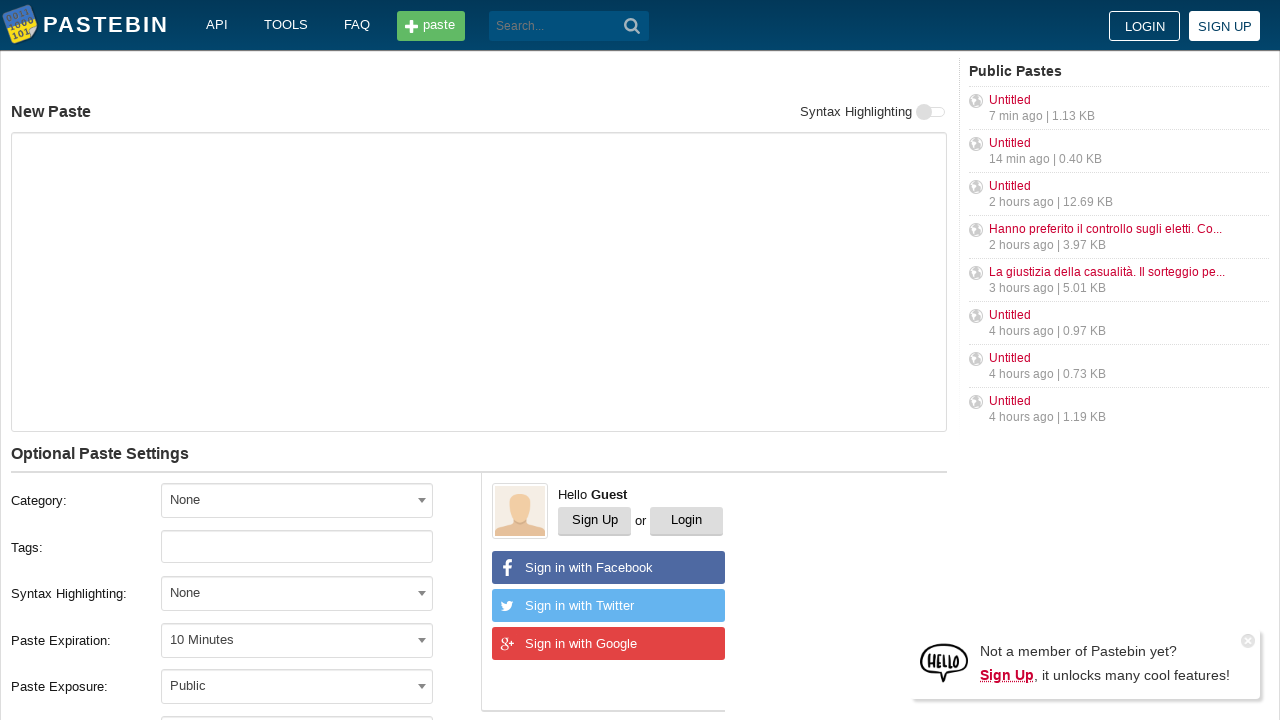

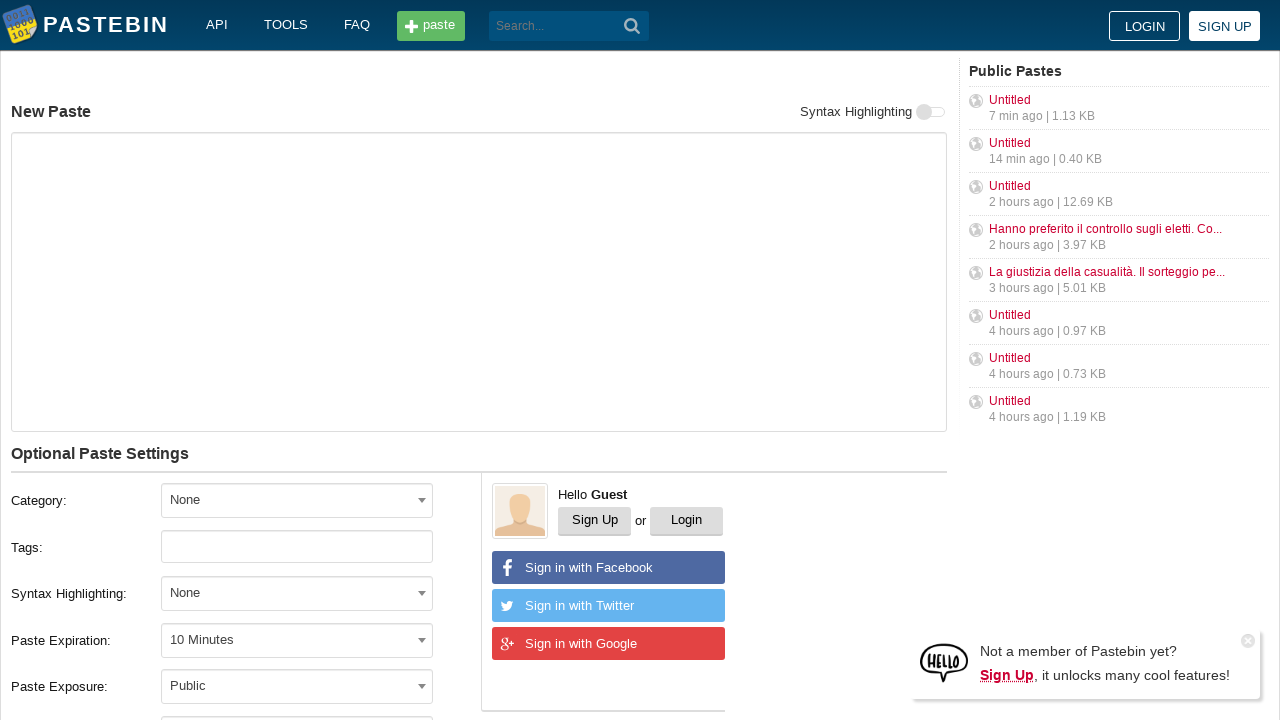